Tests login form validation by clicking login button with empty username and password fields and verifying the error message

Starting URL: https://www.saucedemo.com/

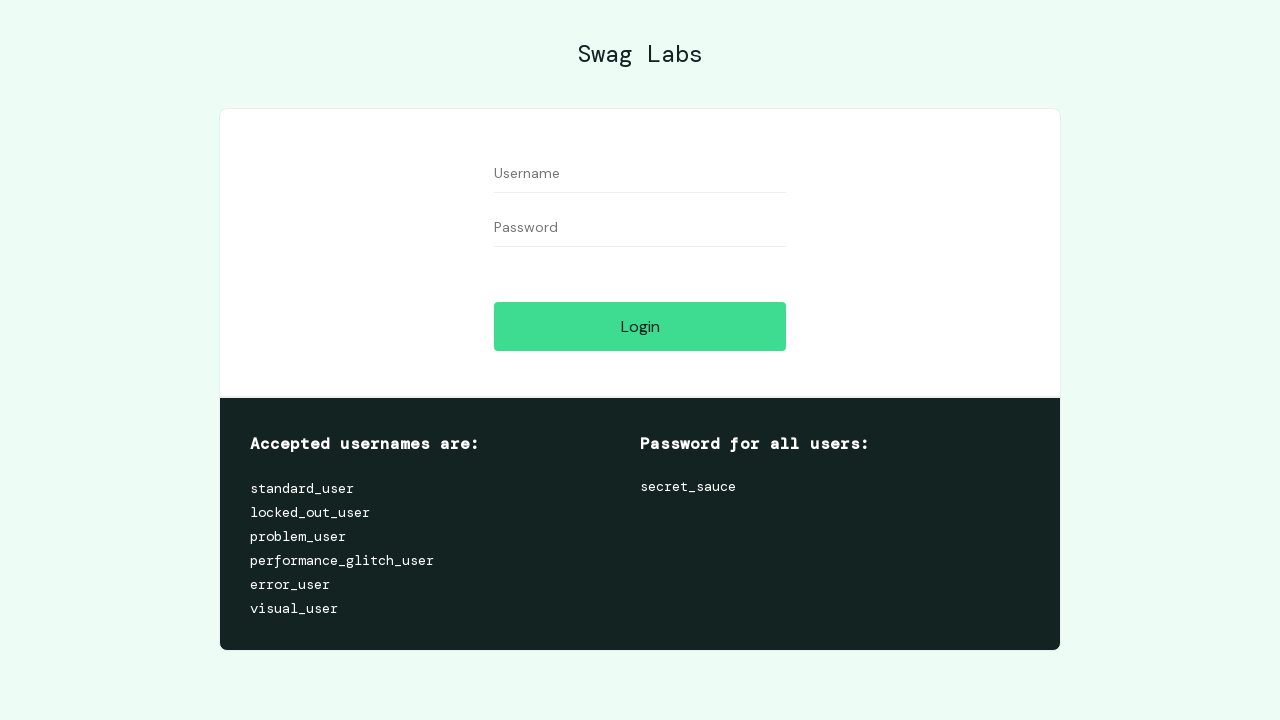

Navigated to Sauce Labs login page
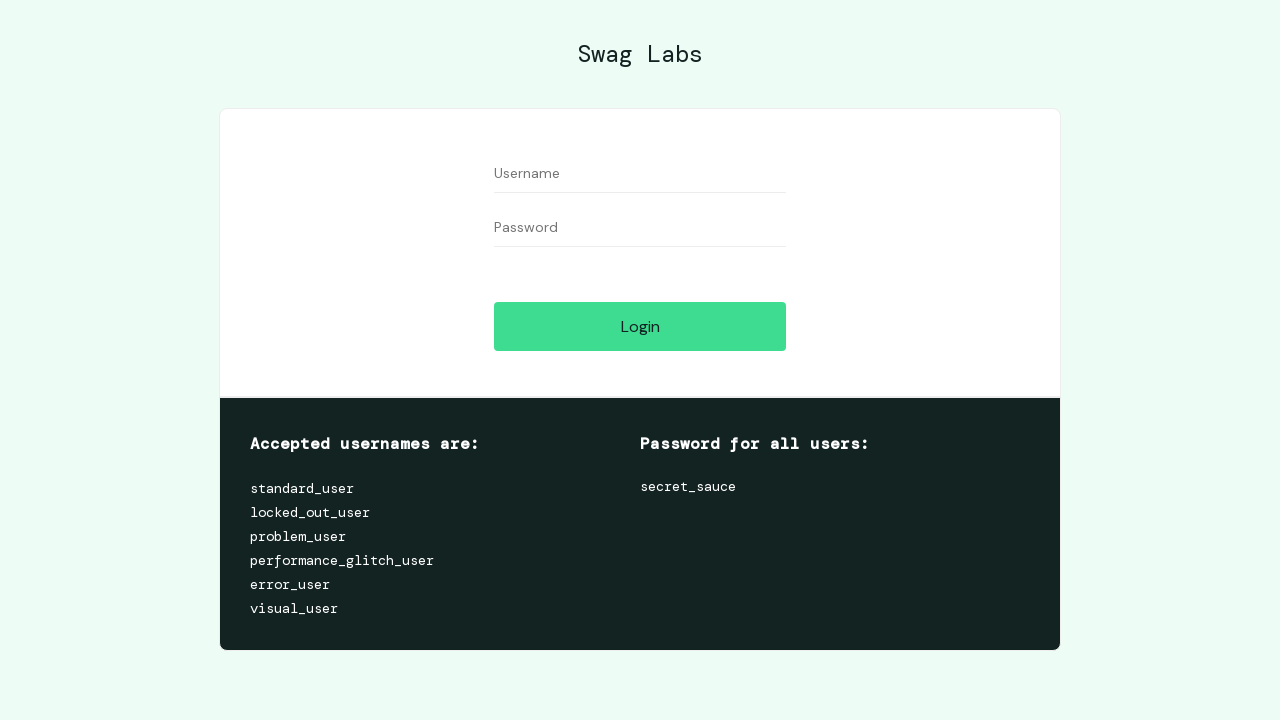

Clicked login button with empty username and password fields at (640, 326) on #login-button
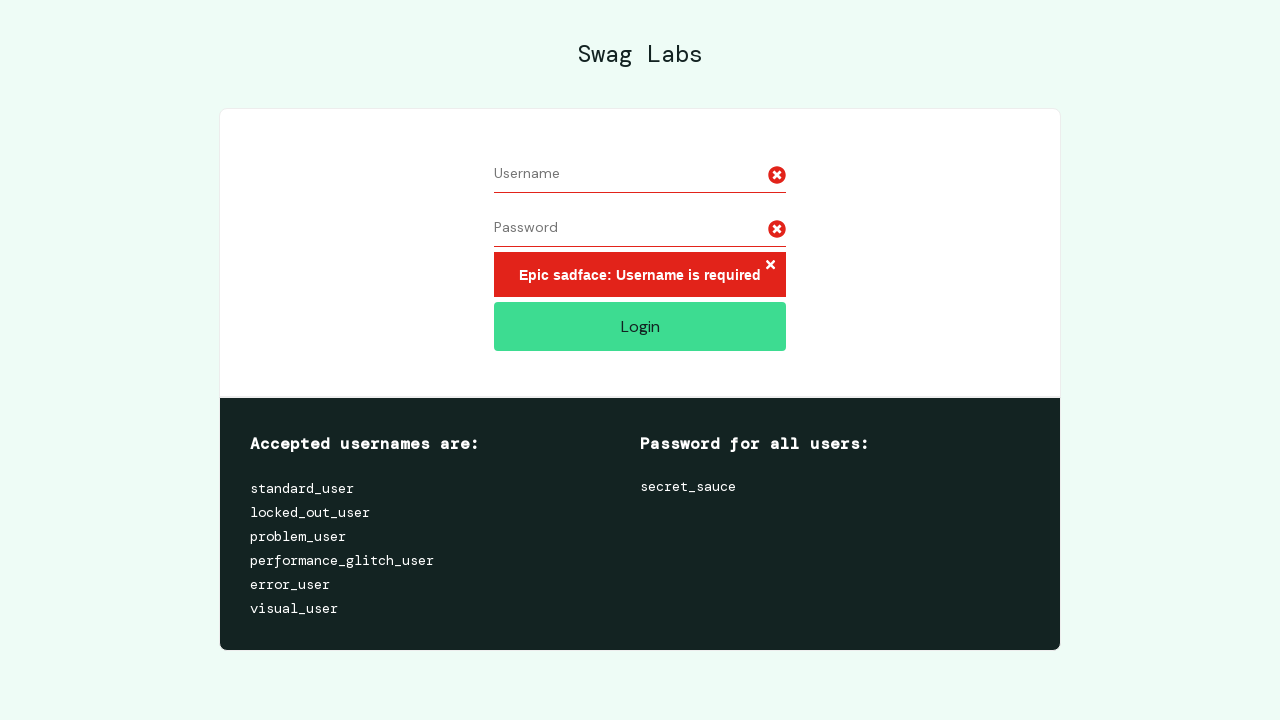

Error message appeared indicating empty credentials validation
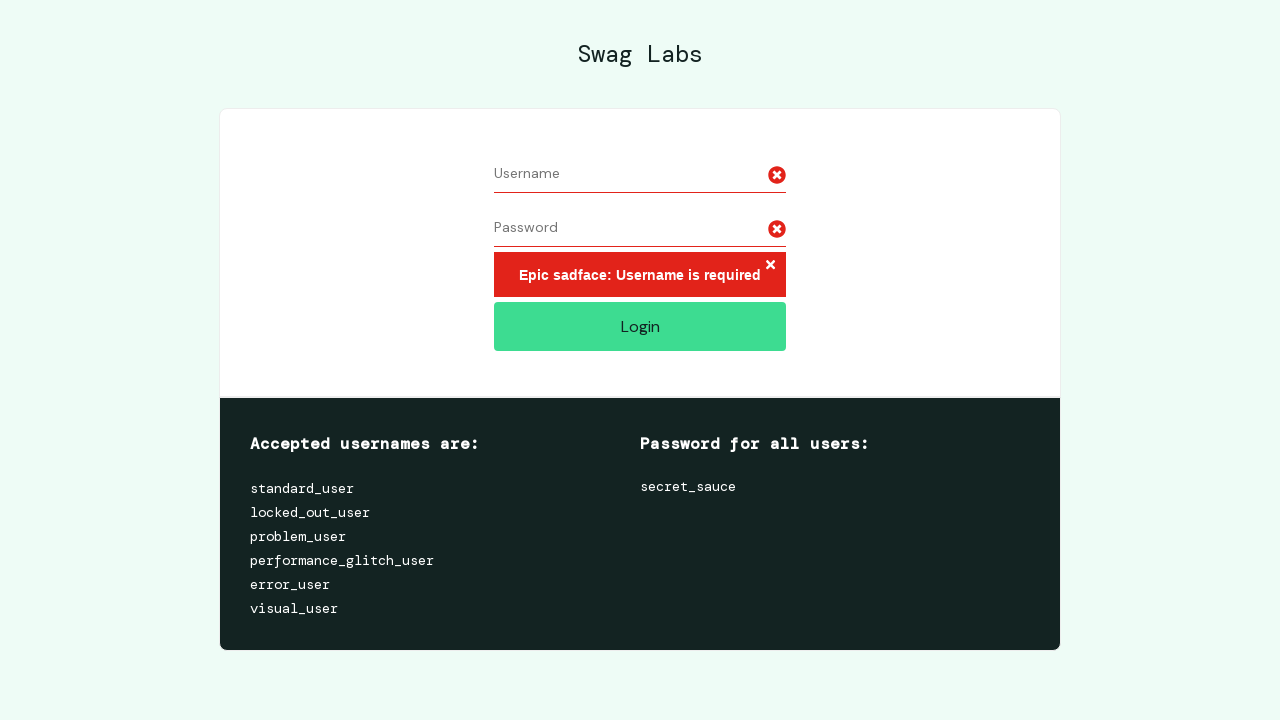

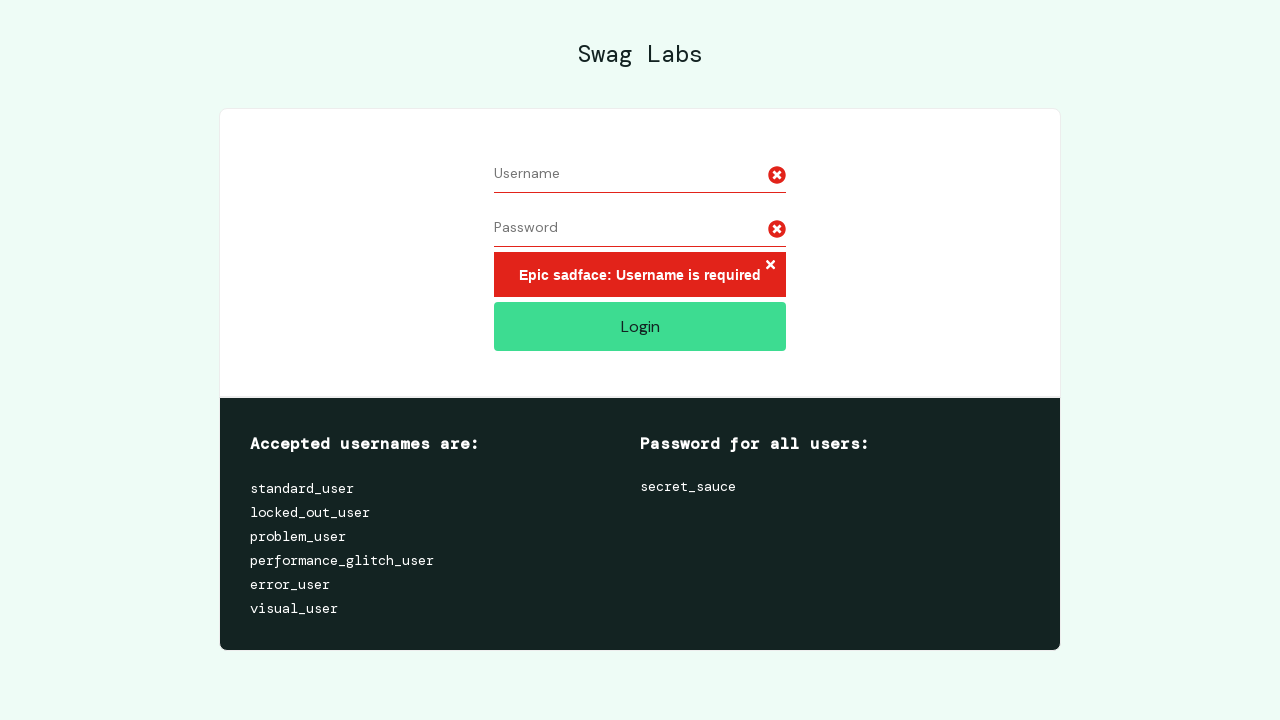